Tests disable functionality by clicking disable button and verifying input is disabled

Starting URL: https://codenboxautomationlab.com/practice/

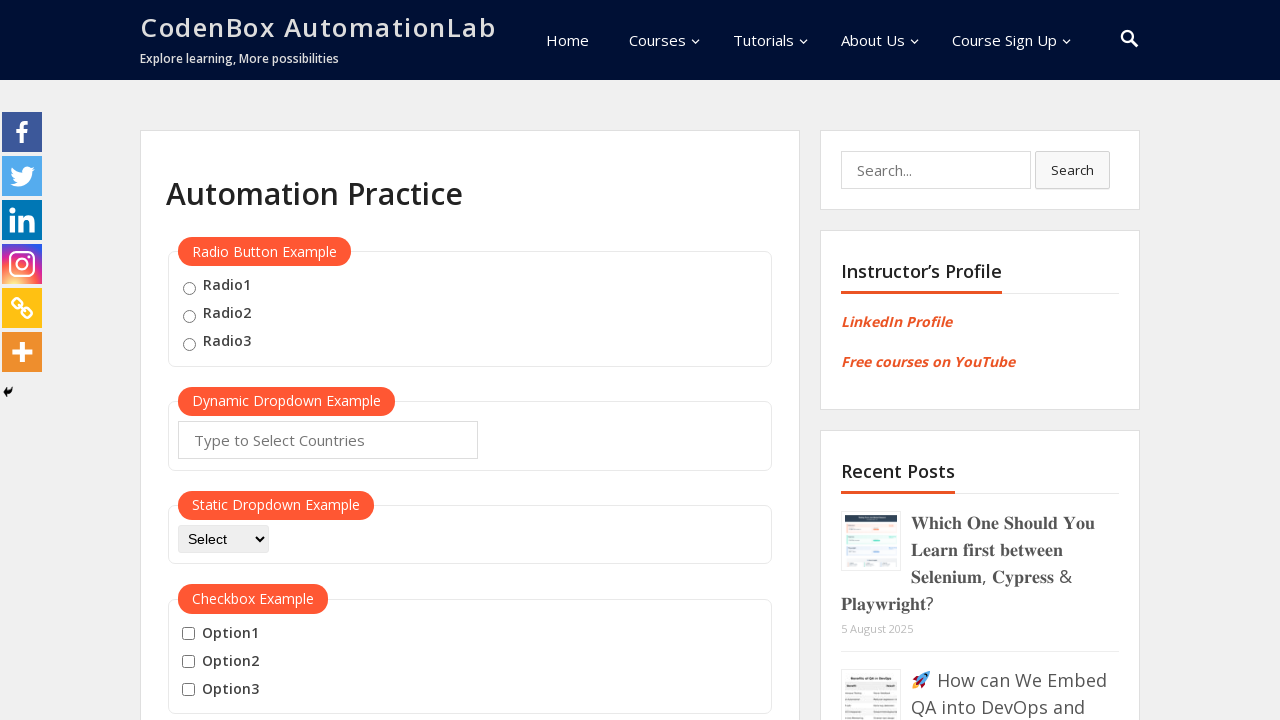

Scrolled page to position 1800px to view disable button
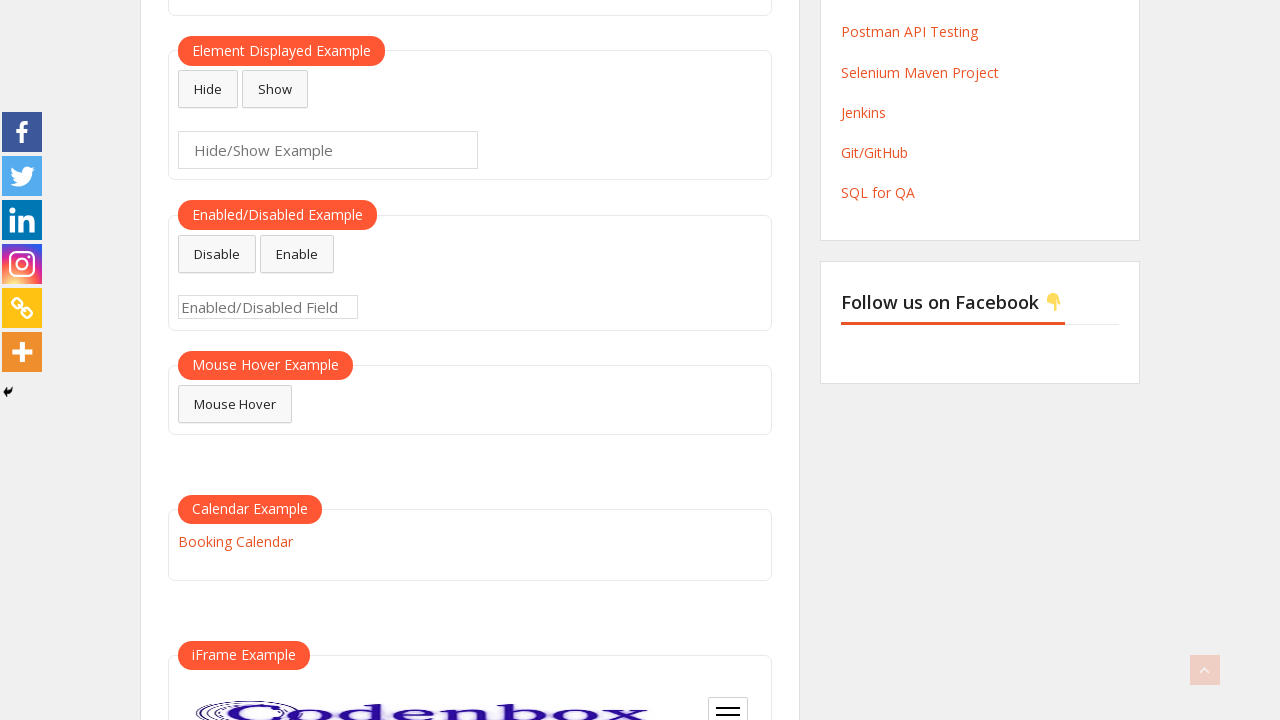

Clicked disable button at (217, 254) on #disabled-button
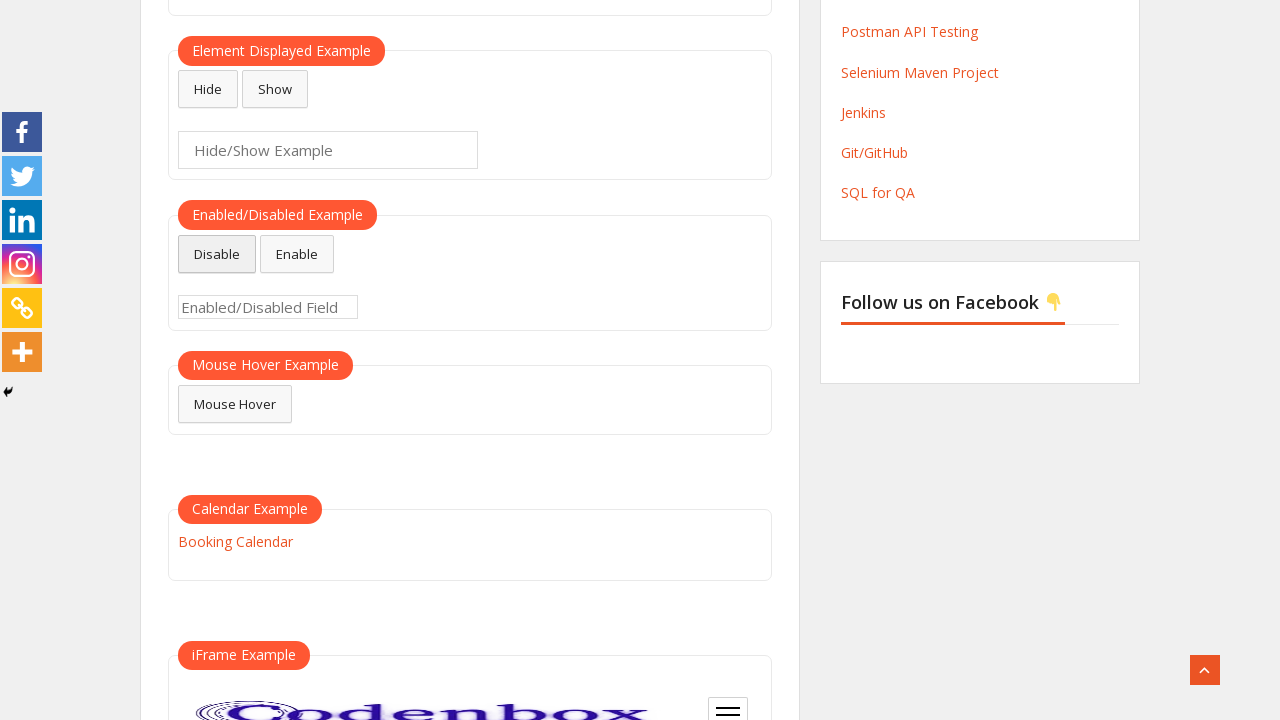

Waited 2 seconds for state change to complete
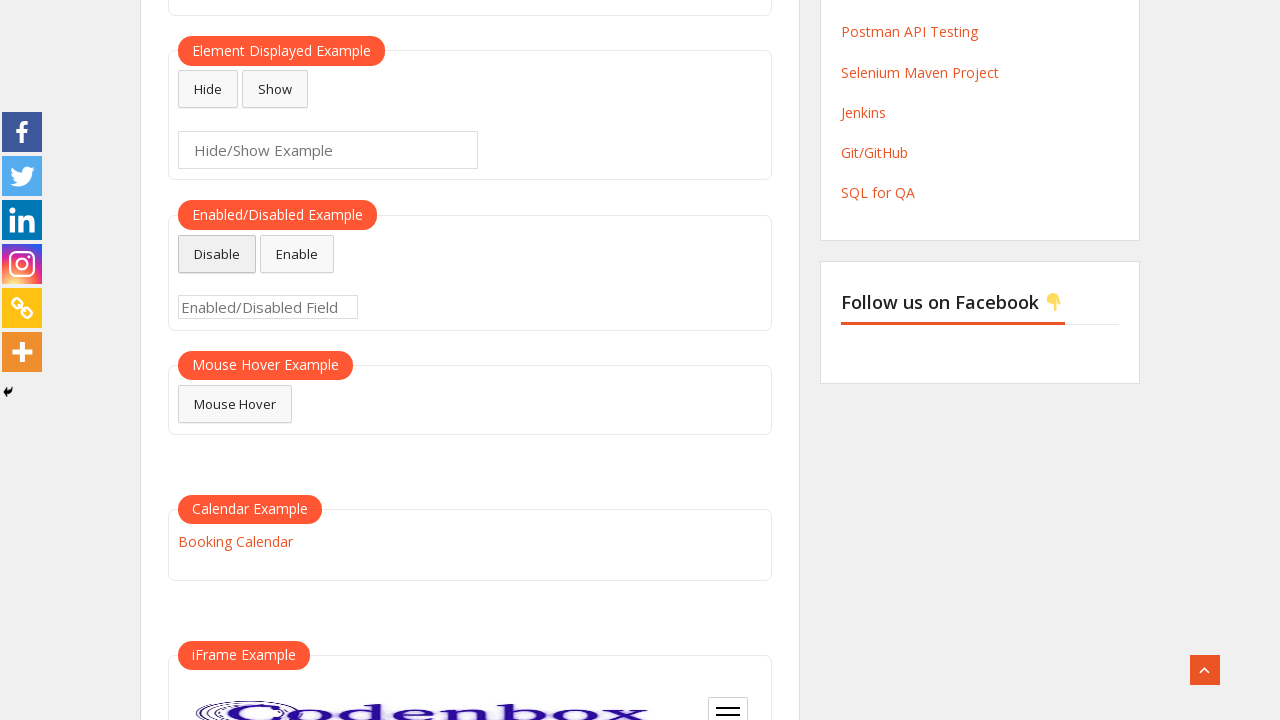

Verified that input field is now disabled
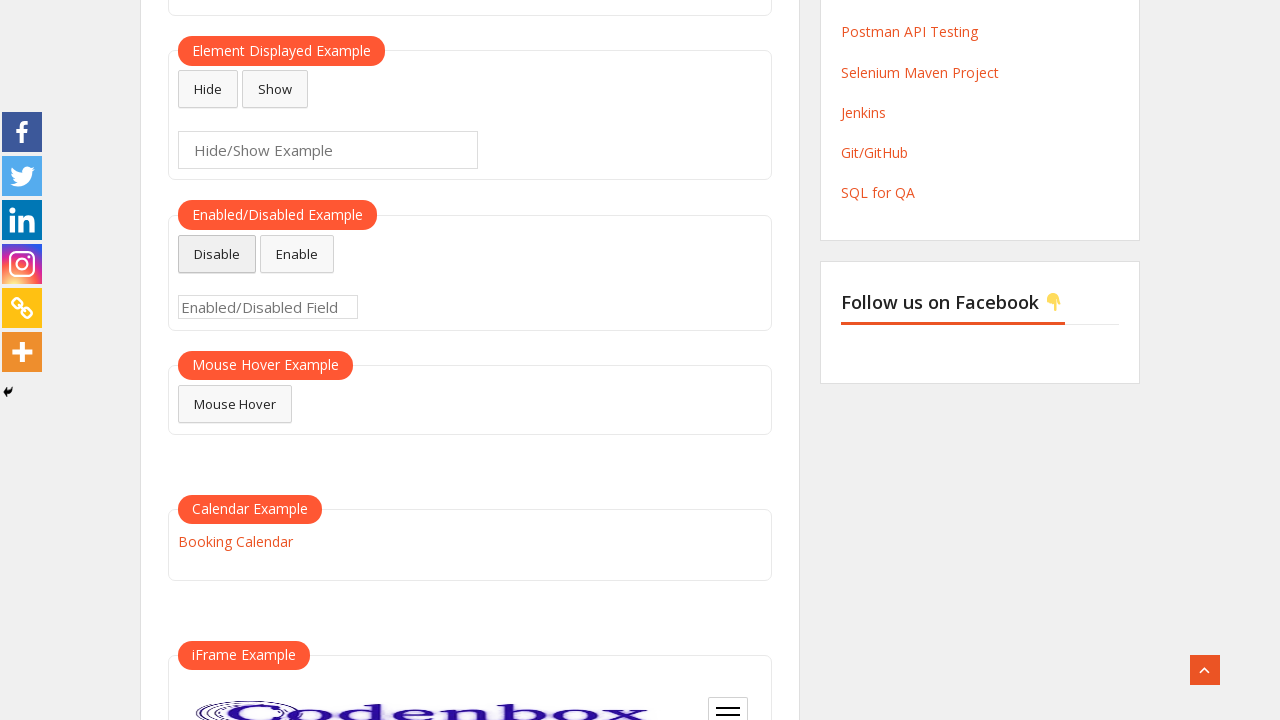

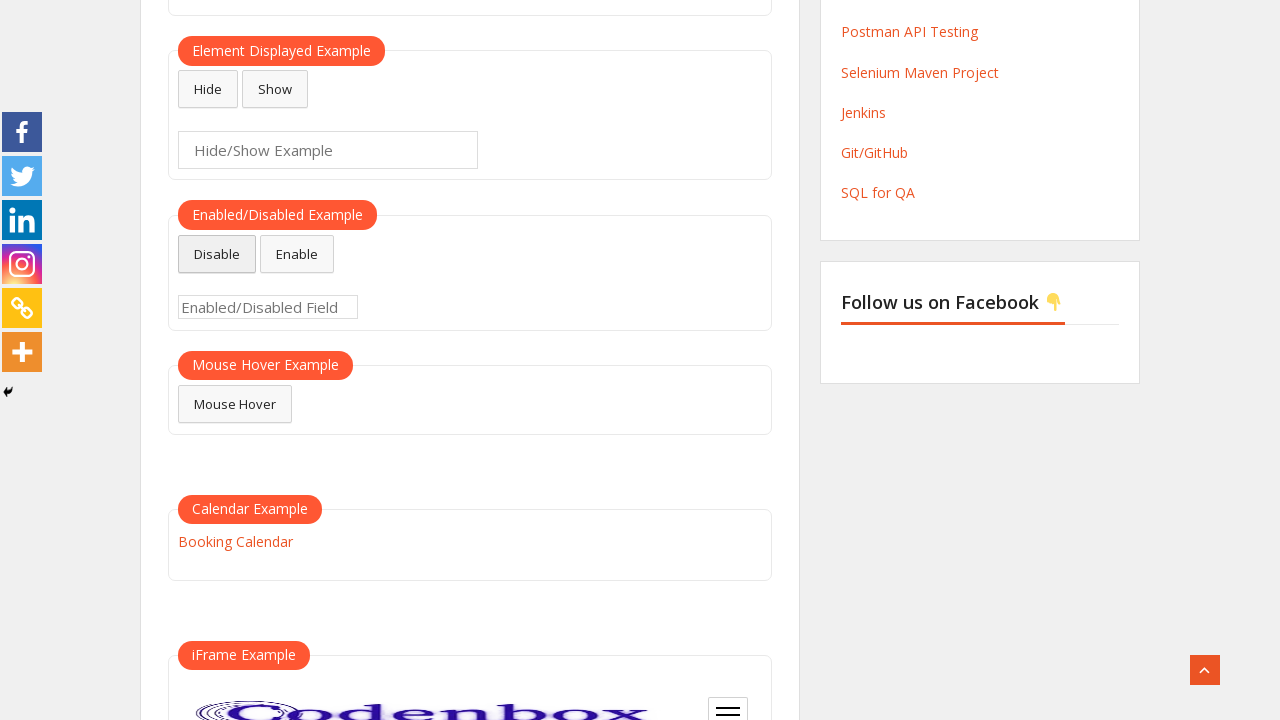